Tests navigation through a multi-level dropdown menu by hovering over main menu items and clicking on a submenu option

Starting URL: https://omrbranch.com/softwaretestingtraininginchennaiomr

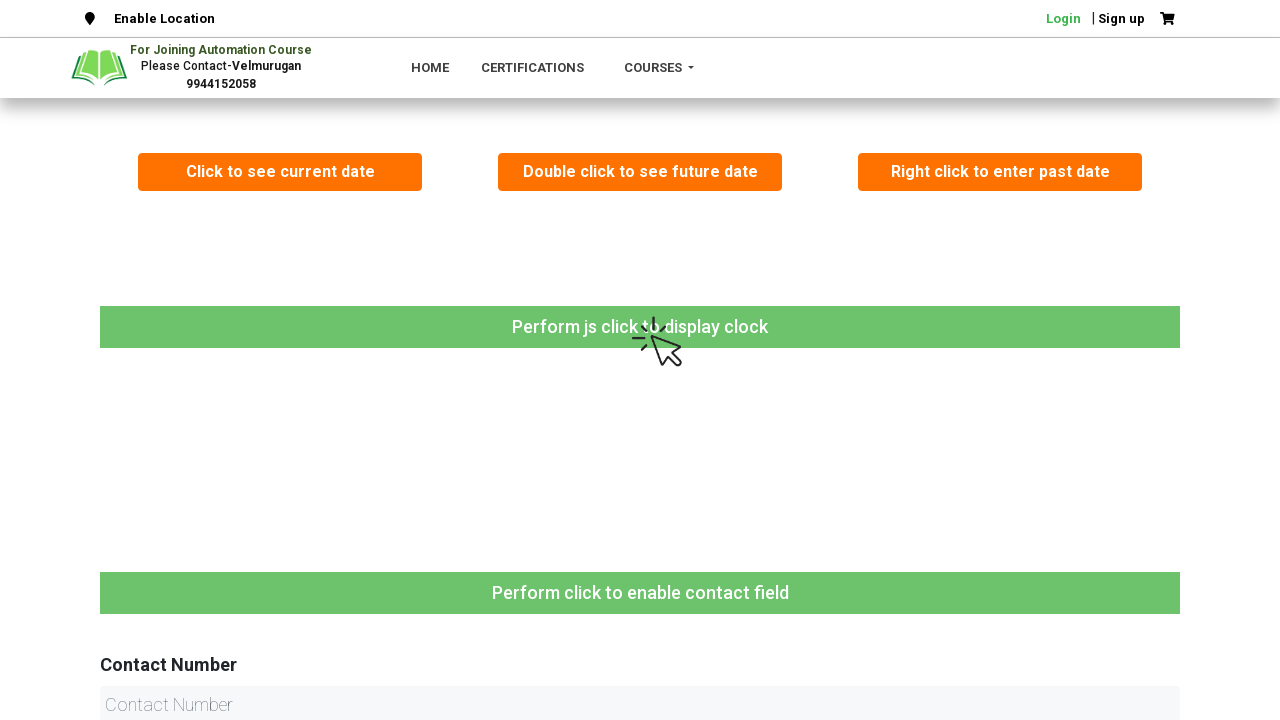

Hovered over Courses menu item at (659, 68) on xpath=//a[text()='Courses ']
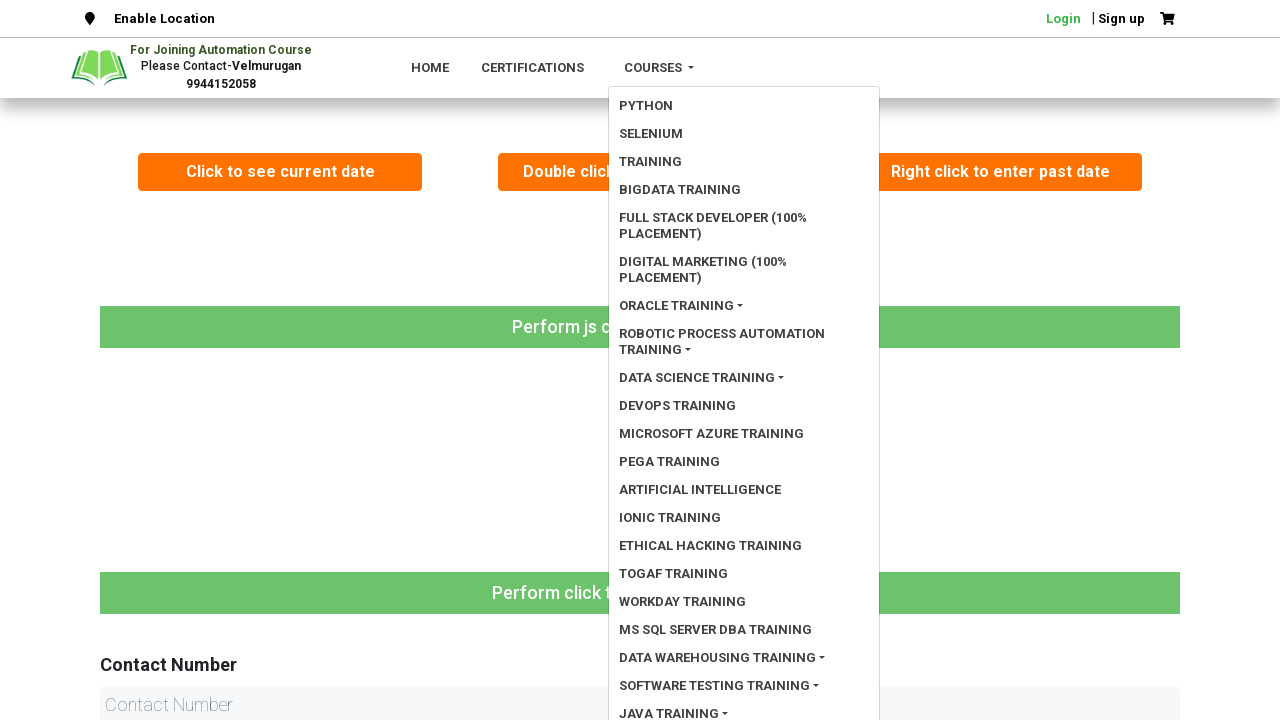

Hovered over Oracle Training submenu item at (744, 306) on xpath=//a[text()='Oracle Training']
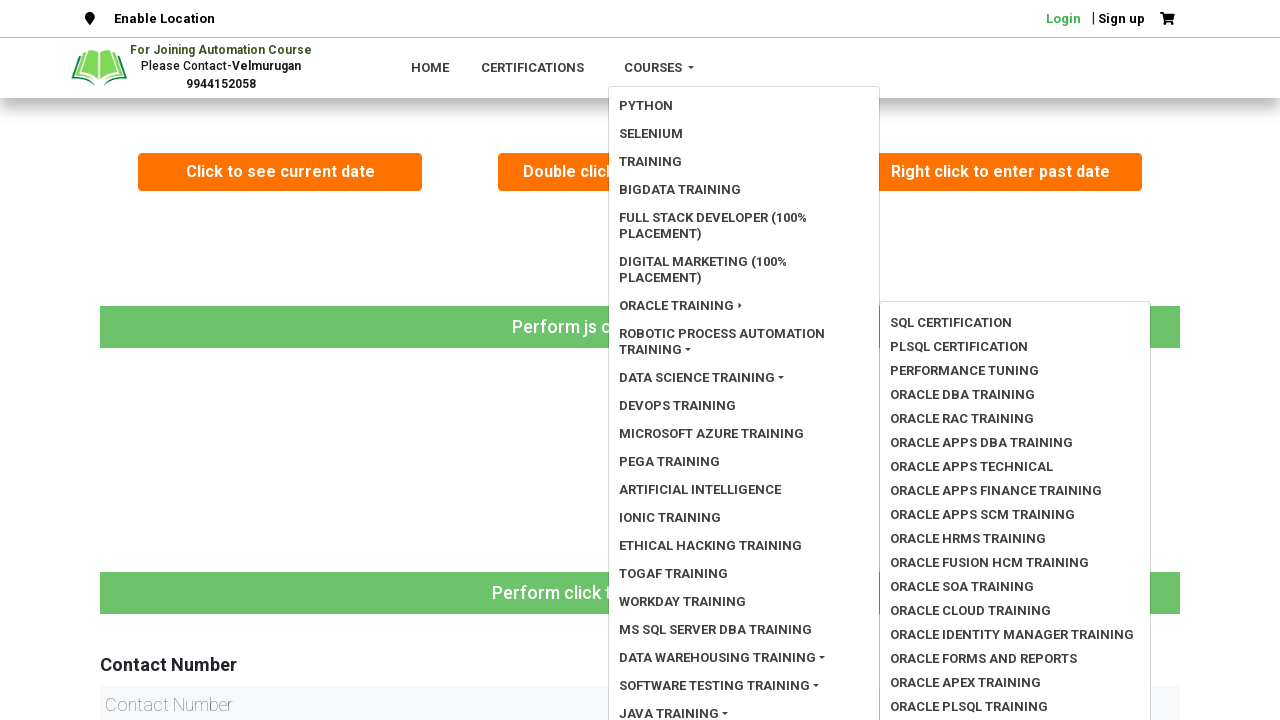

Clicked on Bigdata Training link at (744, 190) on xpath=//a[text()='Bigdata Training']
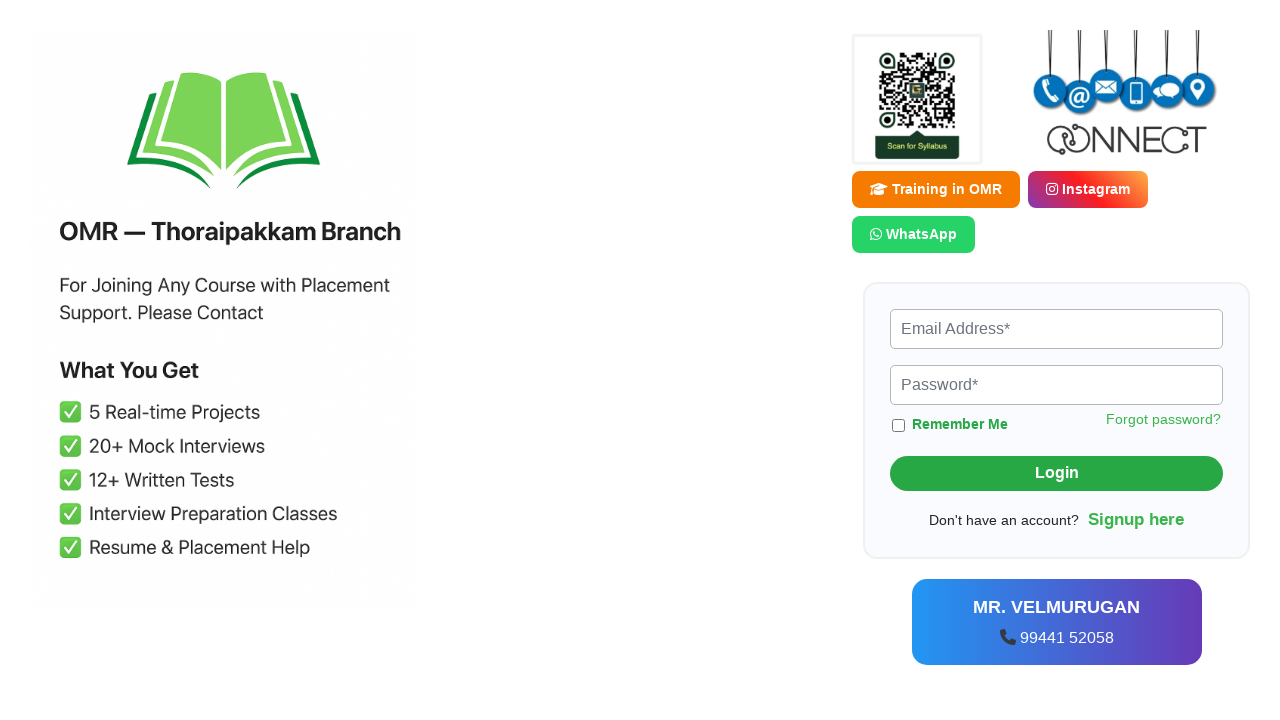

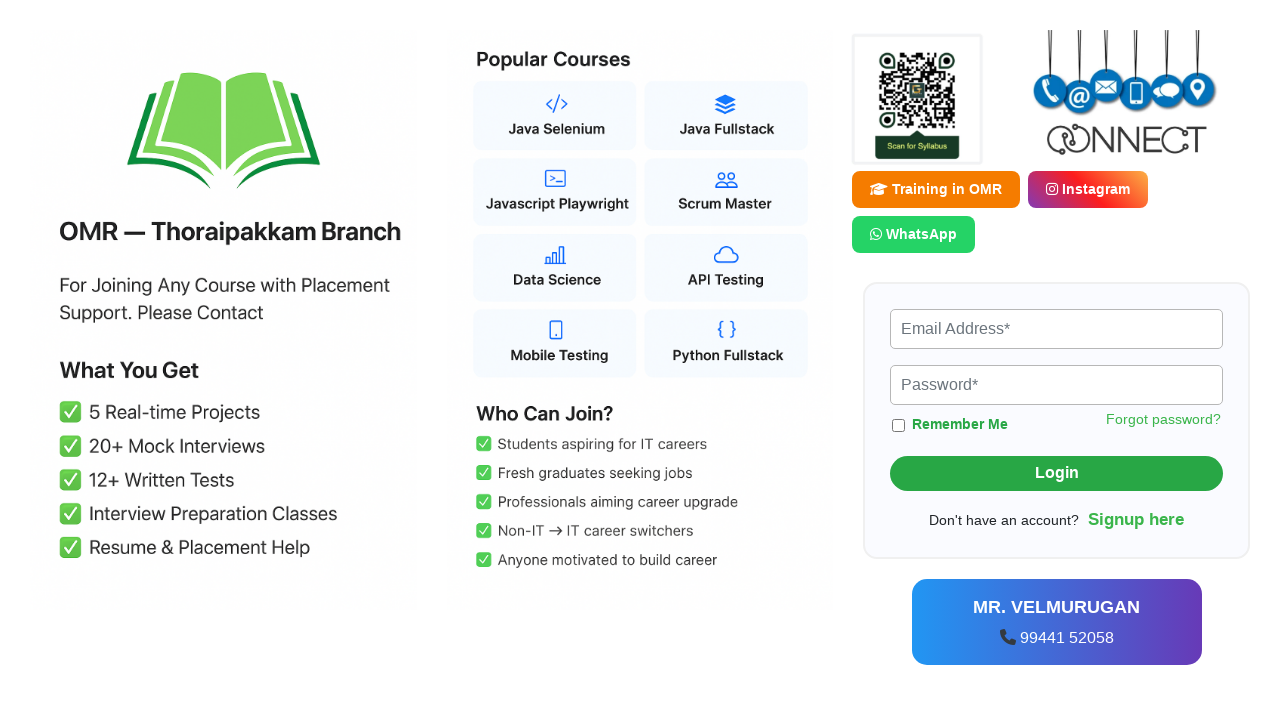